Clears preloaded text and enters new text in textbox

Starting URL: https://omayo.blogspot.com/

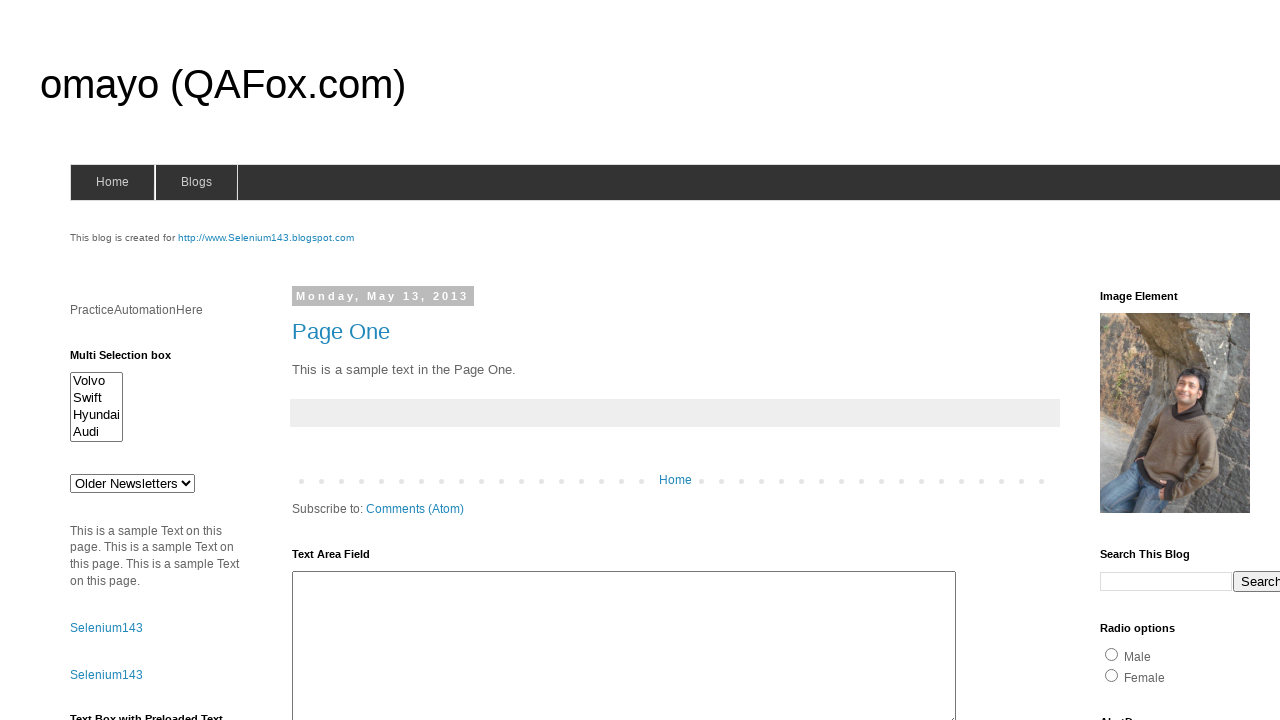

Clicked on textbox1 to focus it at (158, 361) on #textbox1
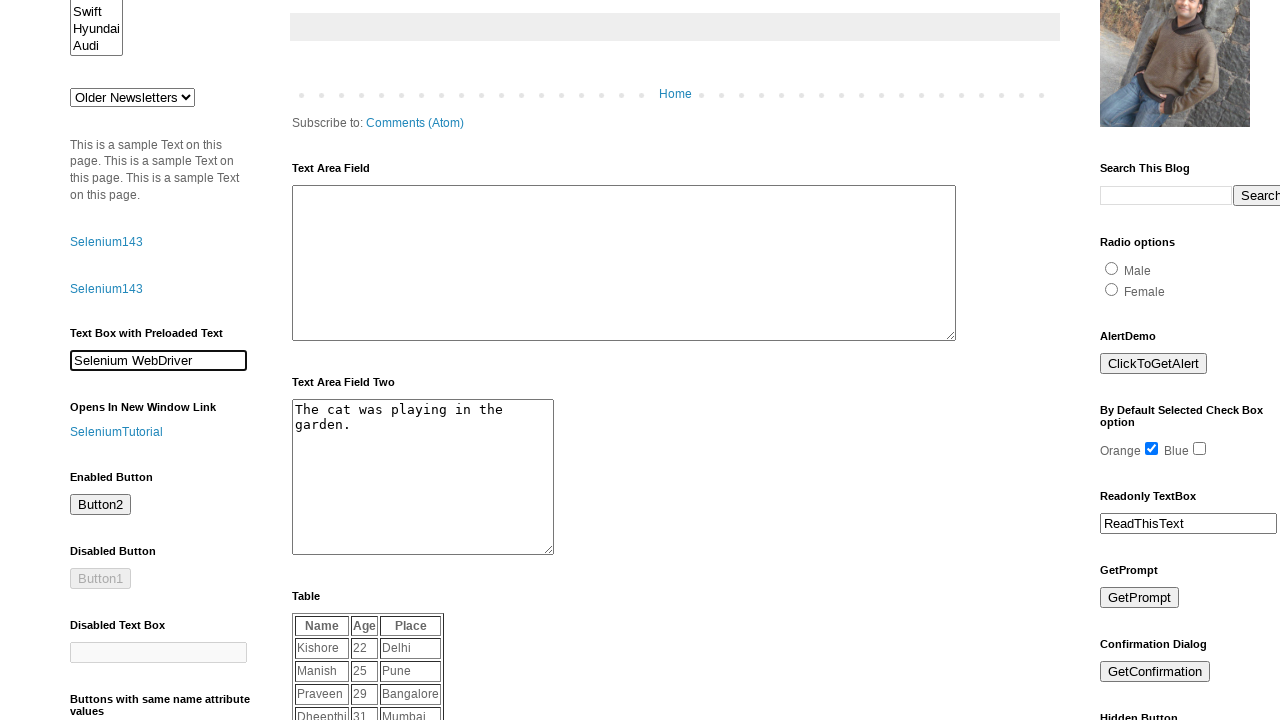

Selected all preloaded text in textbox1 using Ctrl+A on #textbox1
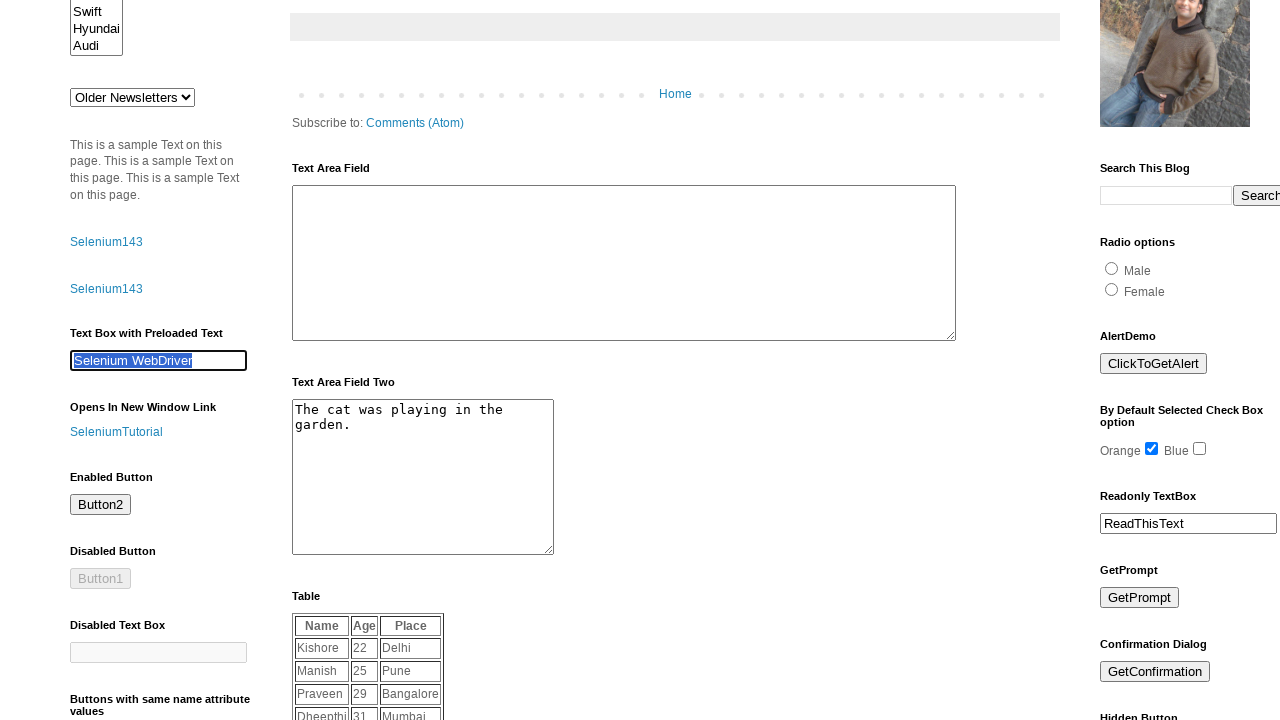

Entered new text 'Namaste, Selenium' to replace preloaded text on #textbox1
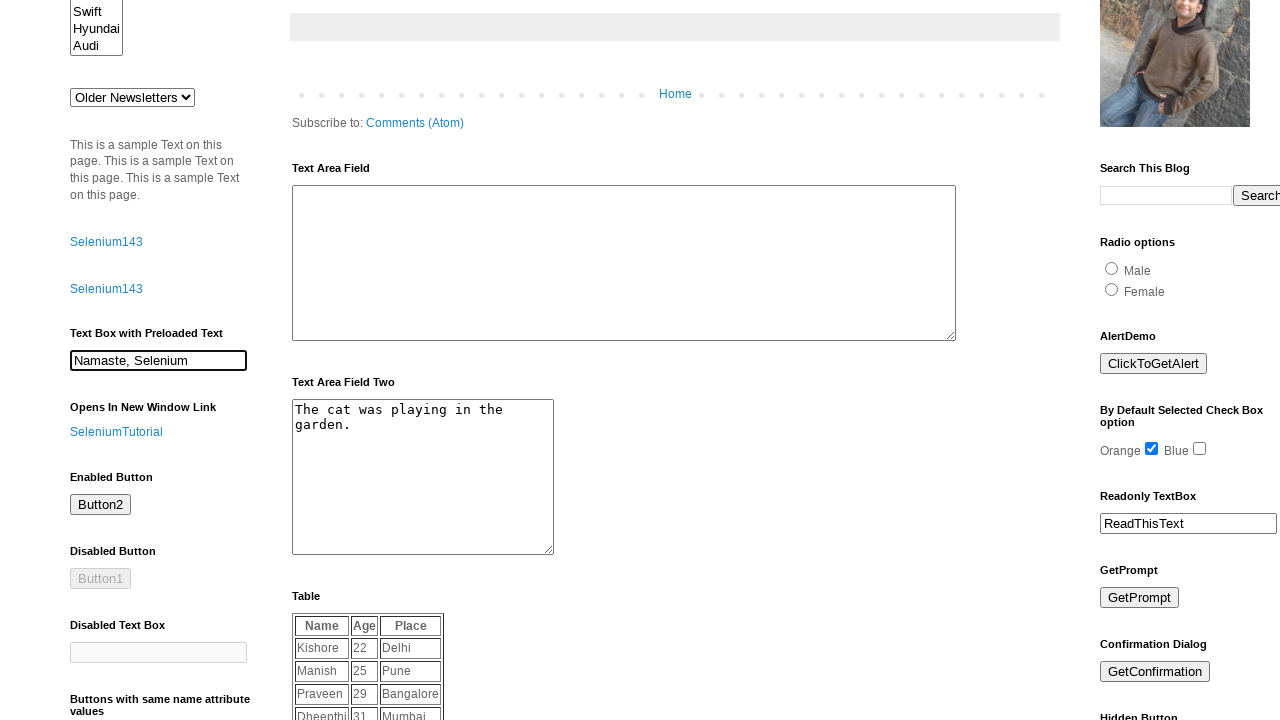

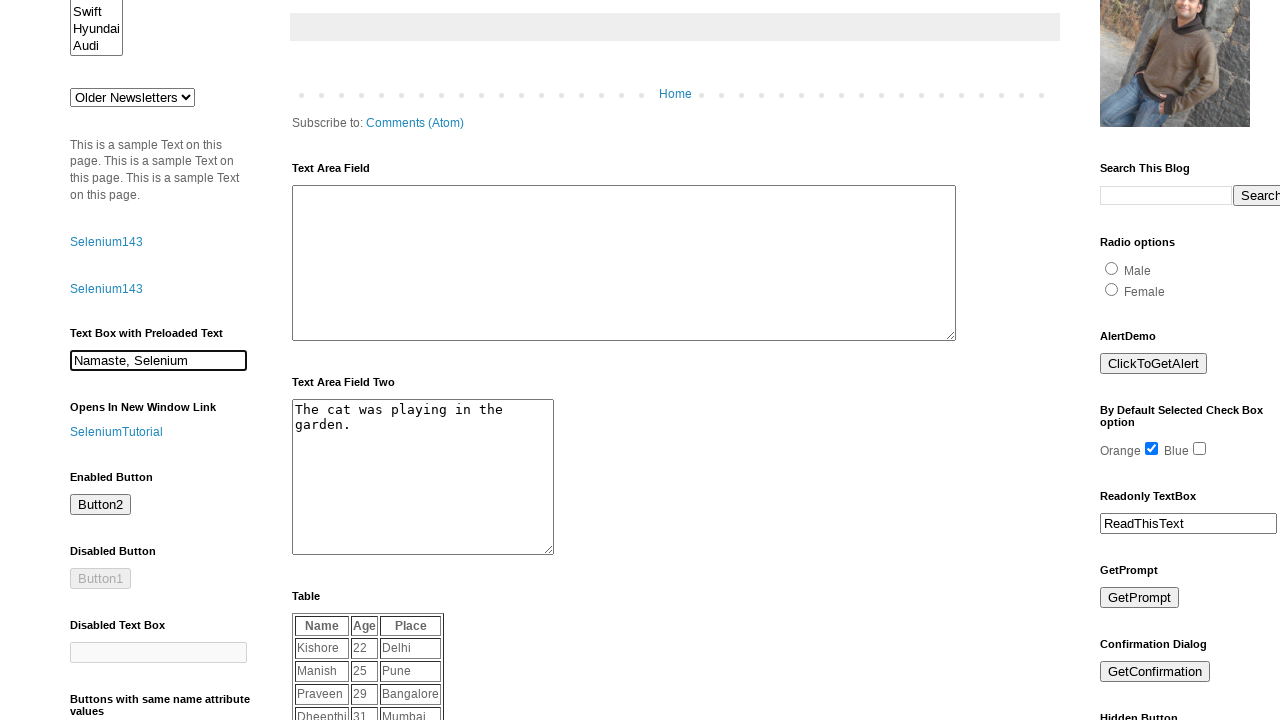